Tests right-click context menu by right-clicking an element and hovering over the Quit option

Starting URL: http://swisnl.github.io/jQuery-contextMenu/demo.html

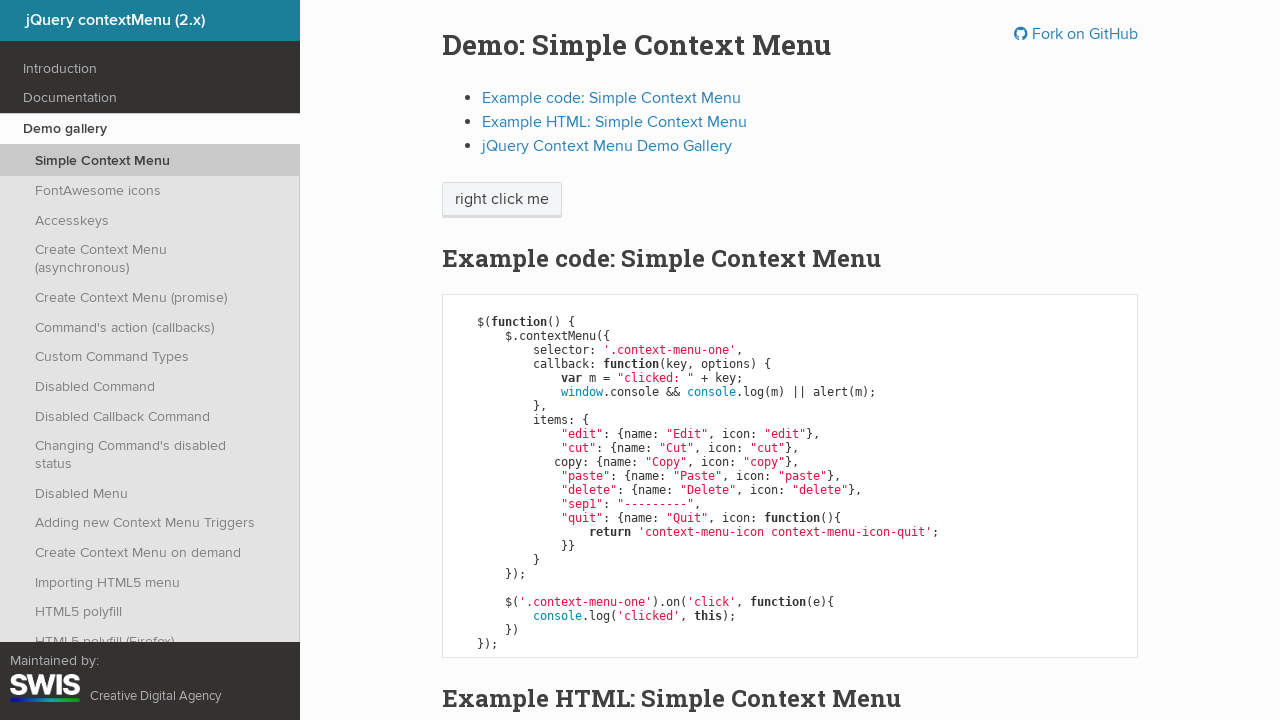

Right-clicked on 'right click me' element to open context menu at (502, 200) on xpath=//span[text()='right click me']
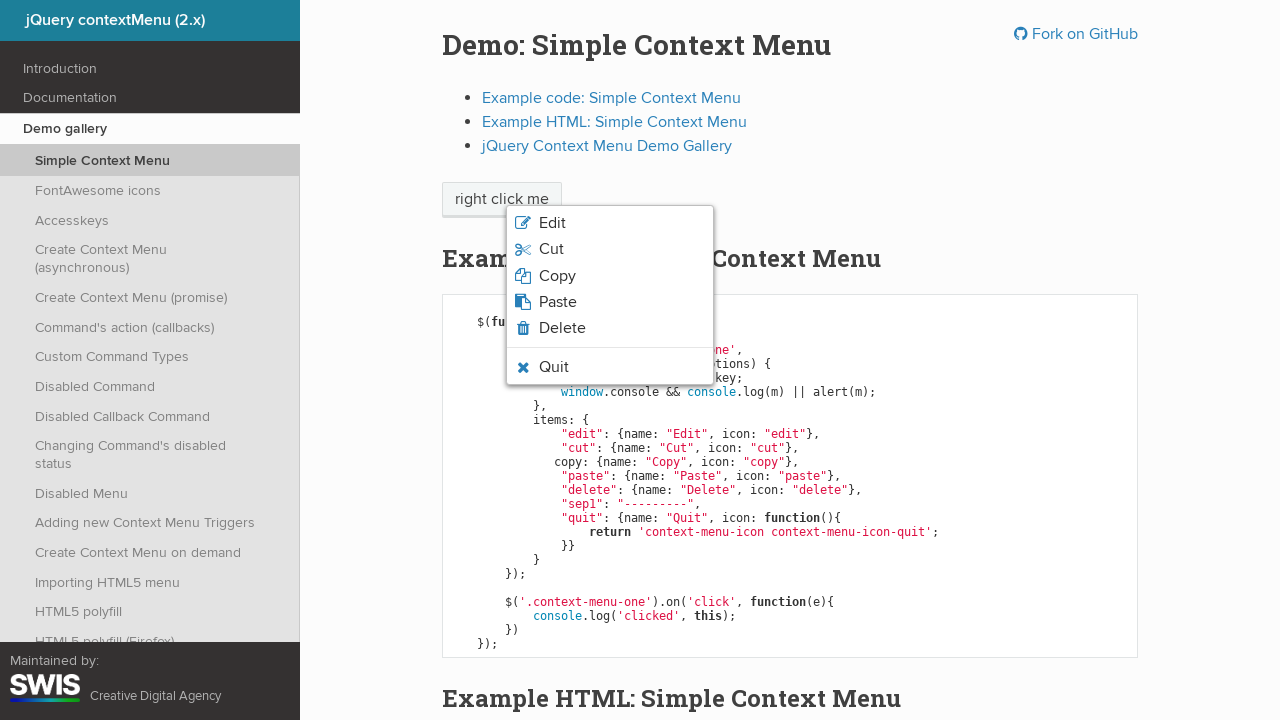

Hovered over 'Quit' option in context menu at (554, 367) on xpath=//span[text()='Quit']
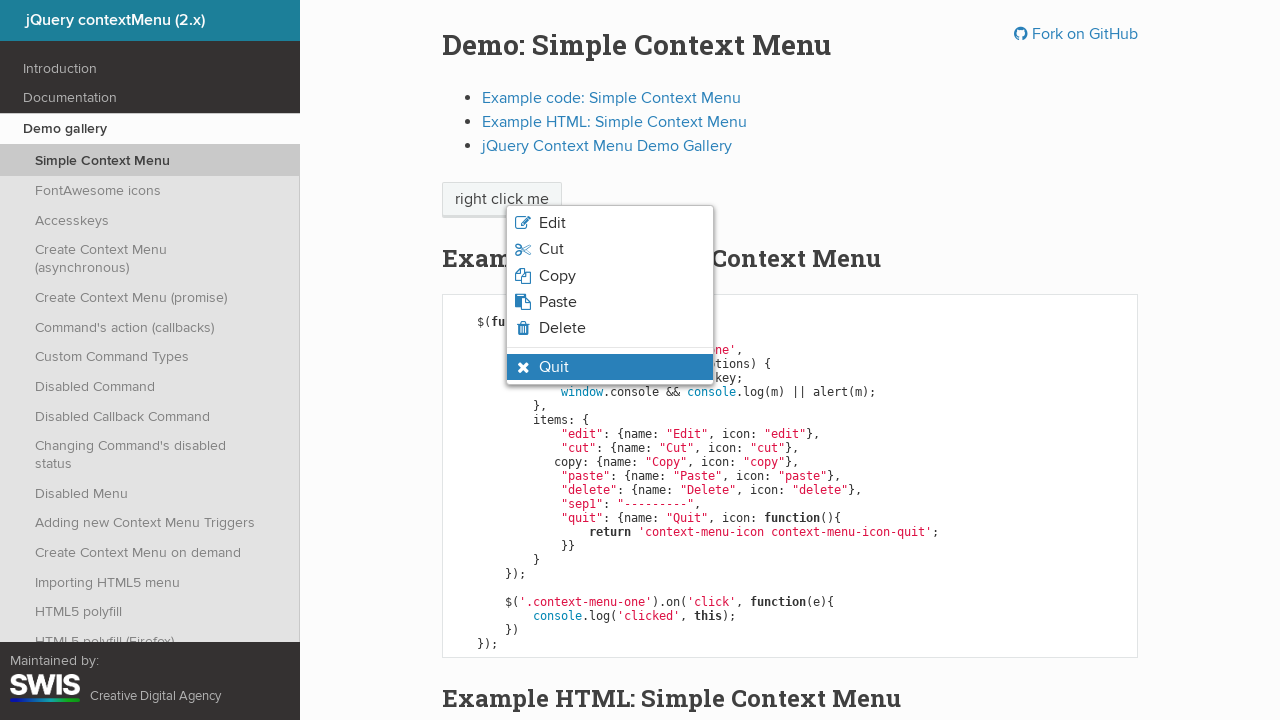

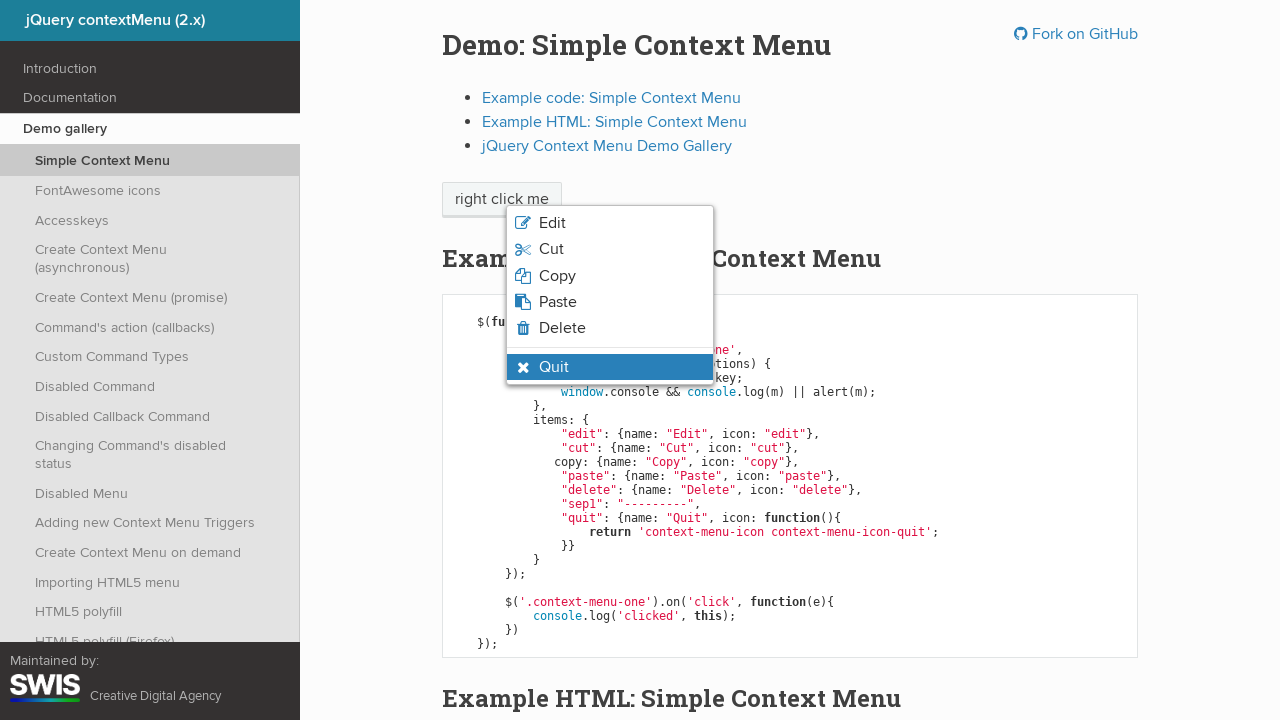